Tests that edits are saved when the input loses focus (blur event)

Starting URL: https://demo.playwright.dev/todomvc

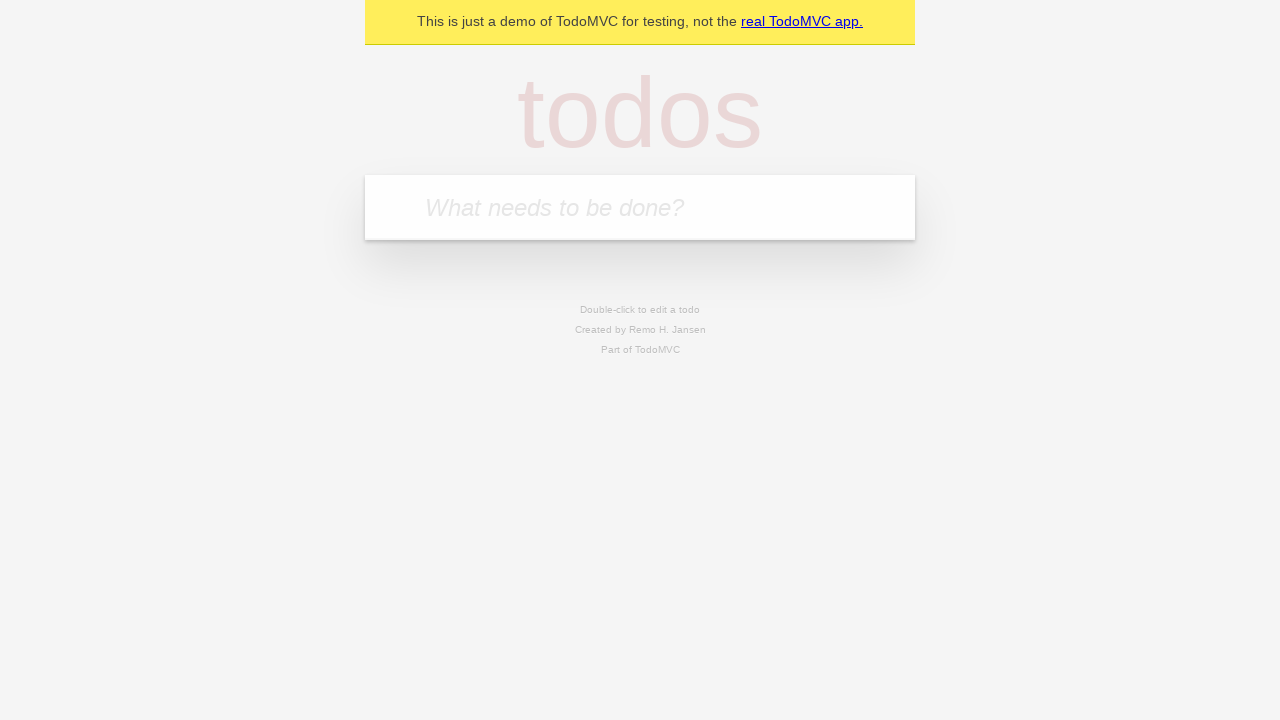

Filled todo input with 'buy some cheese' on internal:attr=[placeholder="What needs to be done?"i]
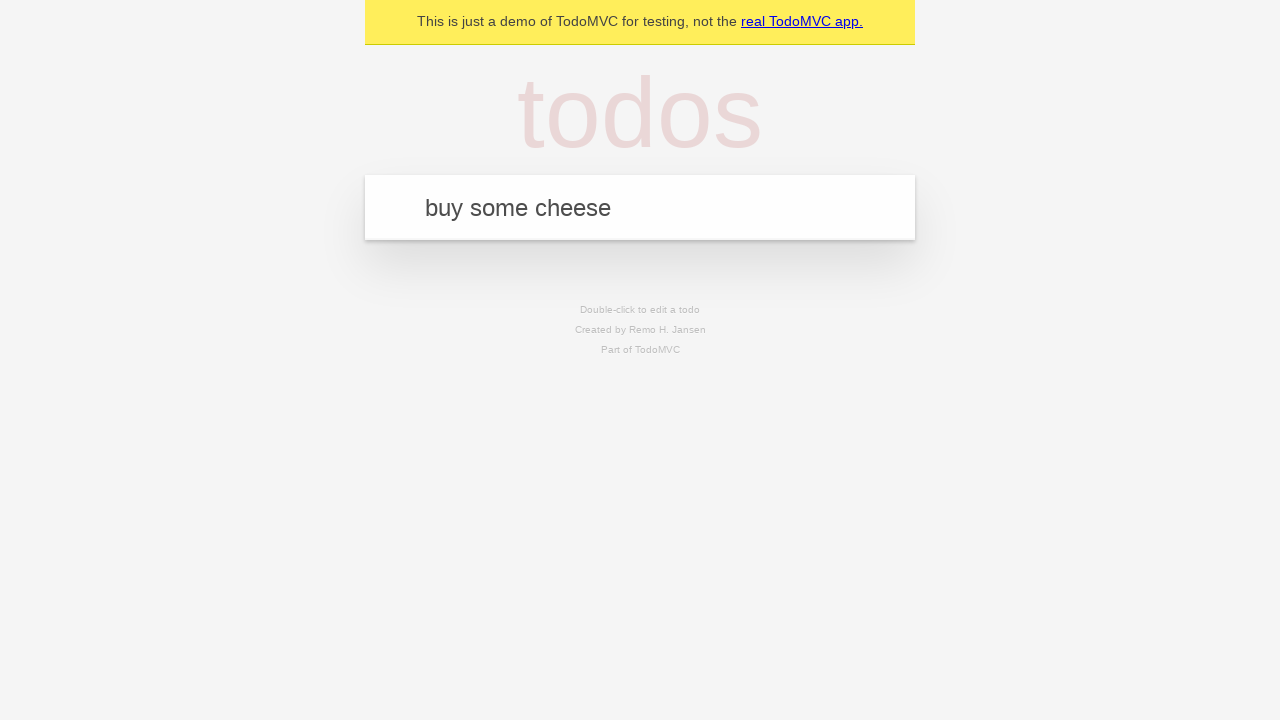

Pressed Enter to create first todo on internal:attr=[placeholder="What needs to be done?"i]
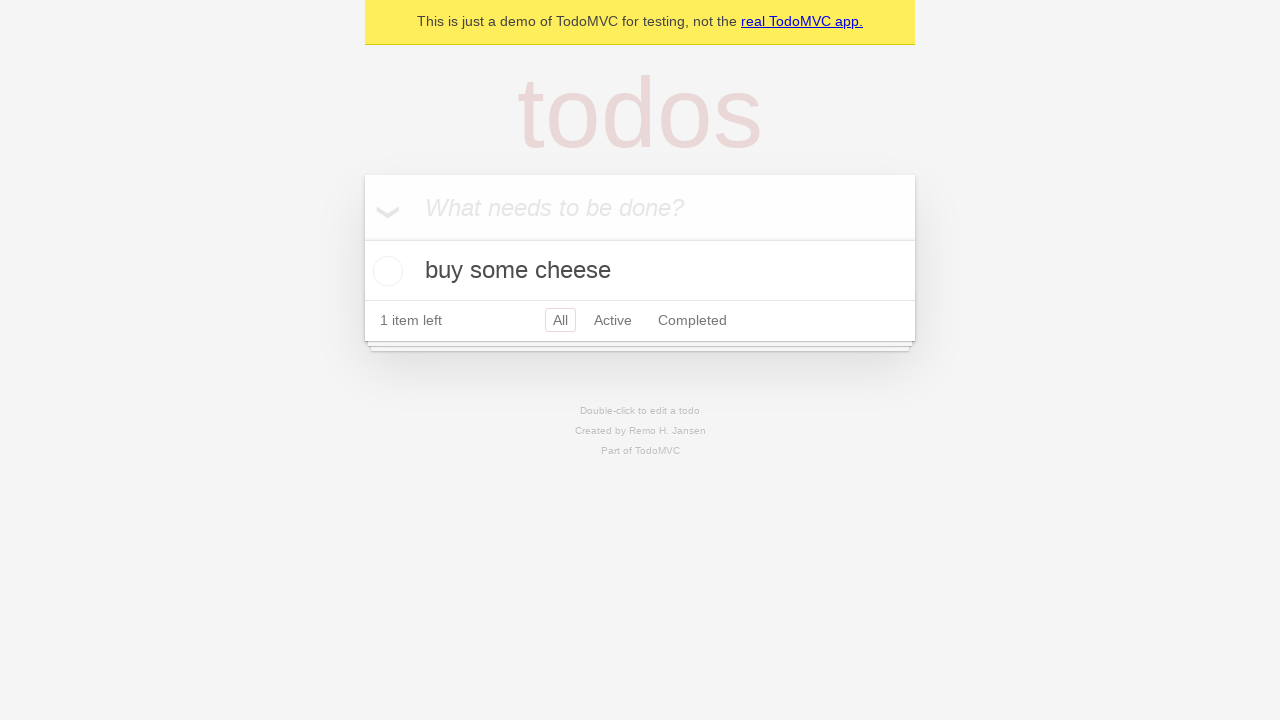

Filled todo input with 'feed the cat' on internal:attr=[placeholder="What needs to be done?"i]
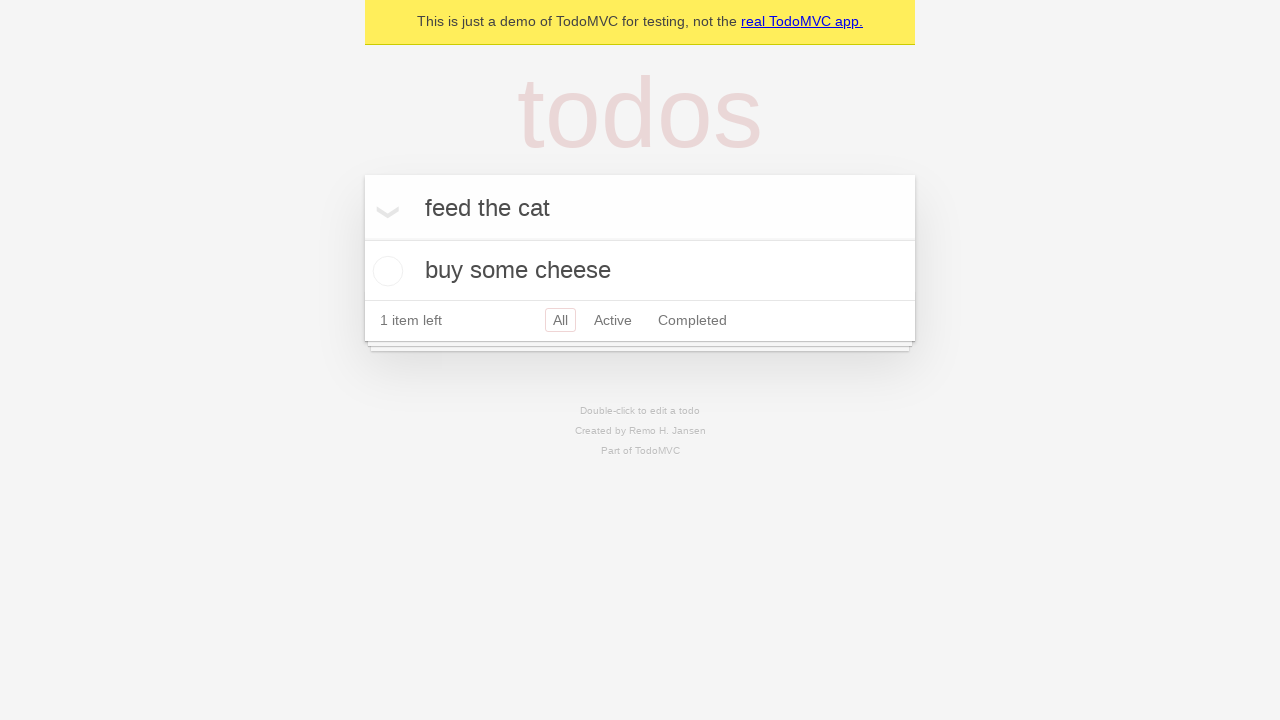

Pressed Enter to create second todo on internal:attr=[placeholder="What needs to be done?"i]
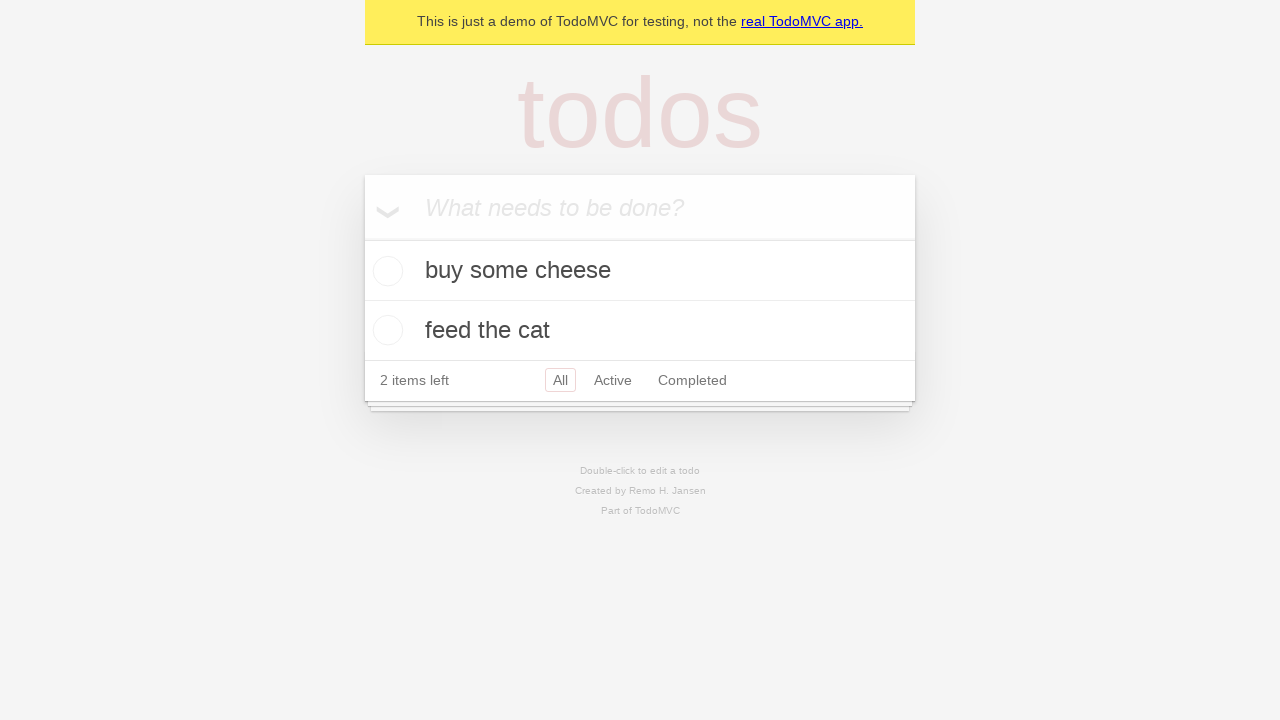

Filled todo input with 'book a doctors appointment' on internal:attr=[placeholder="What needs to be done?"i]
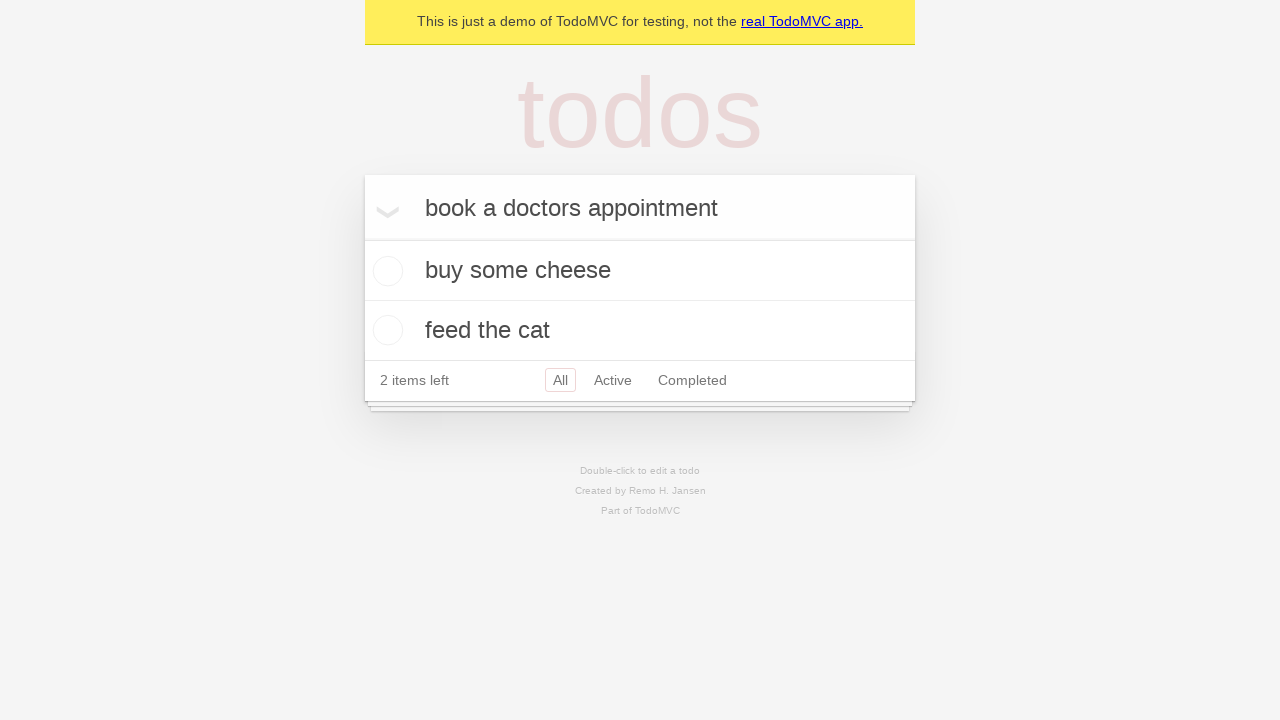

Pressed Enter to create third todo on internal:attr=[placeholder="What needs to be done?"i]
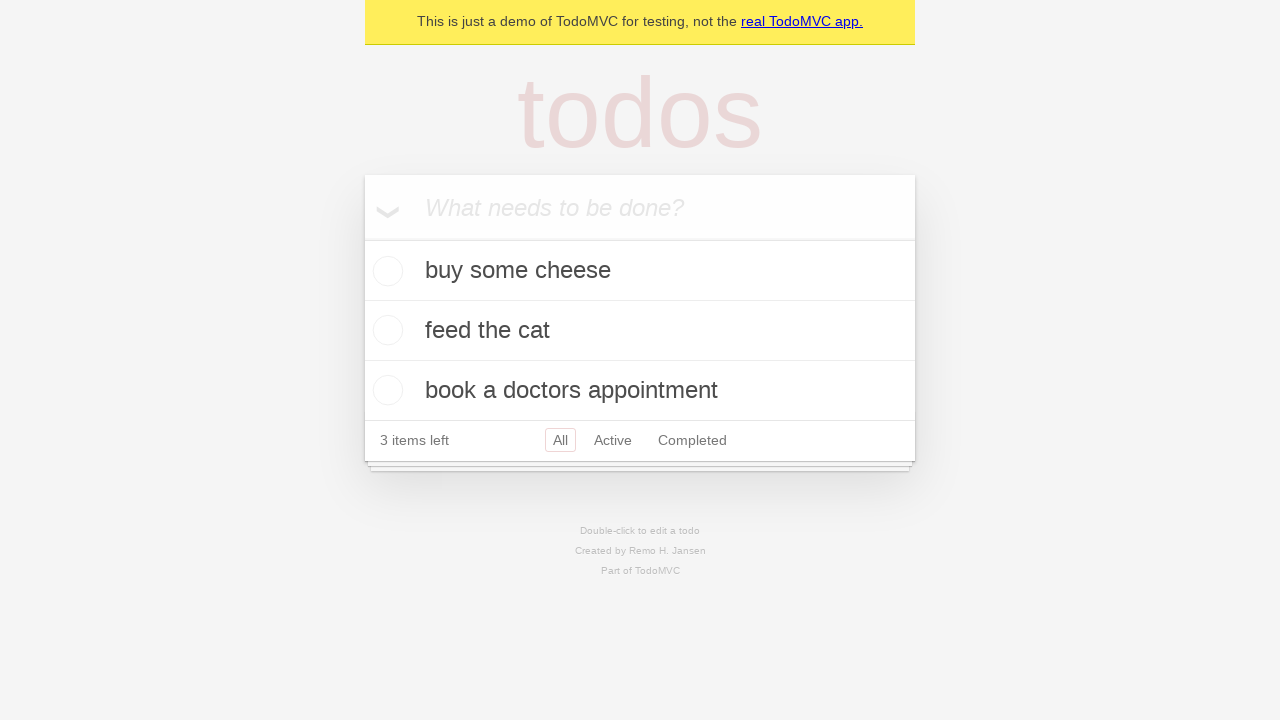

Double-clicked second todo to enter edit mode at (640, 331) on [data-testid='todo-item'] >> nth=1
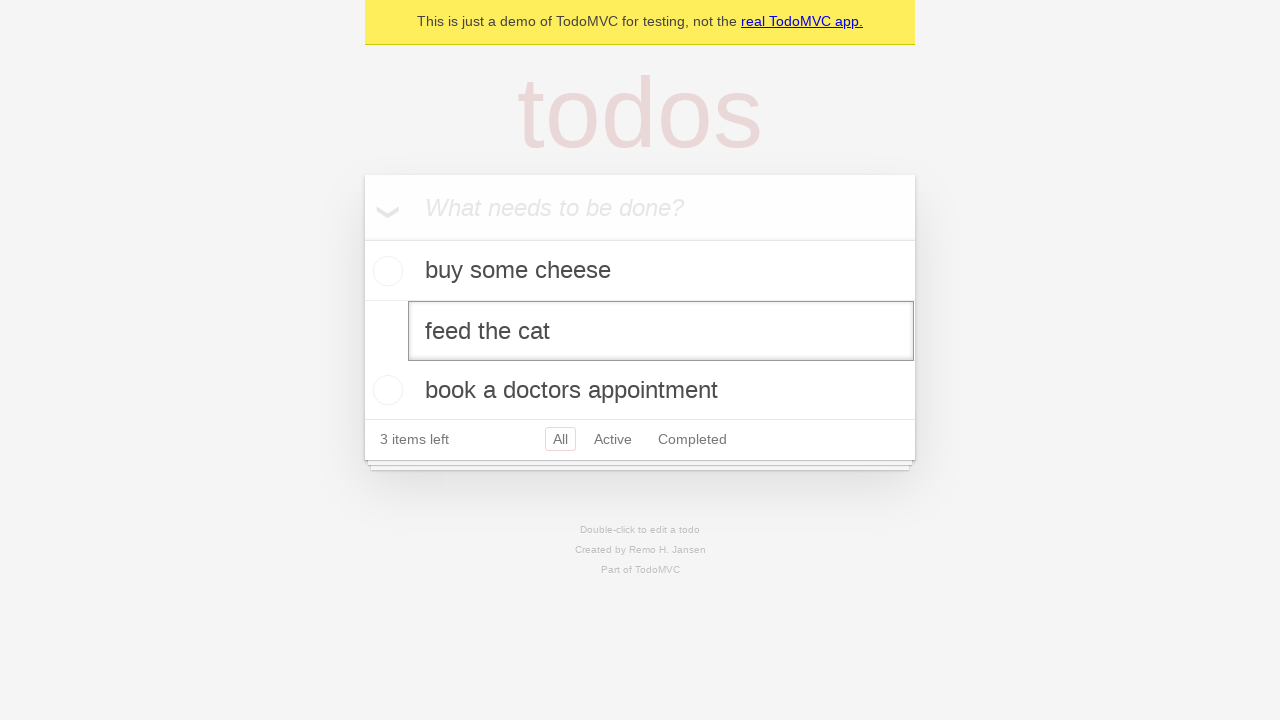

Filled edit field with 'buy some sausages' on [data-testid='todo-item'] >> nth=1 >> internal:role=textbox[name="Edit"i]
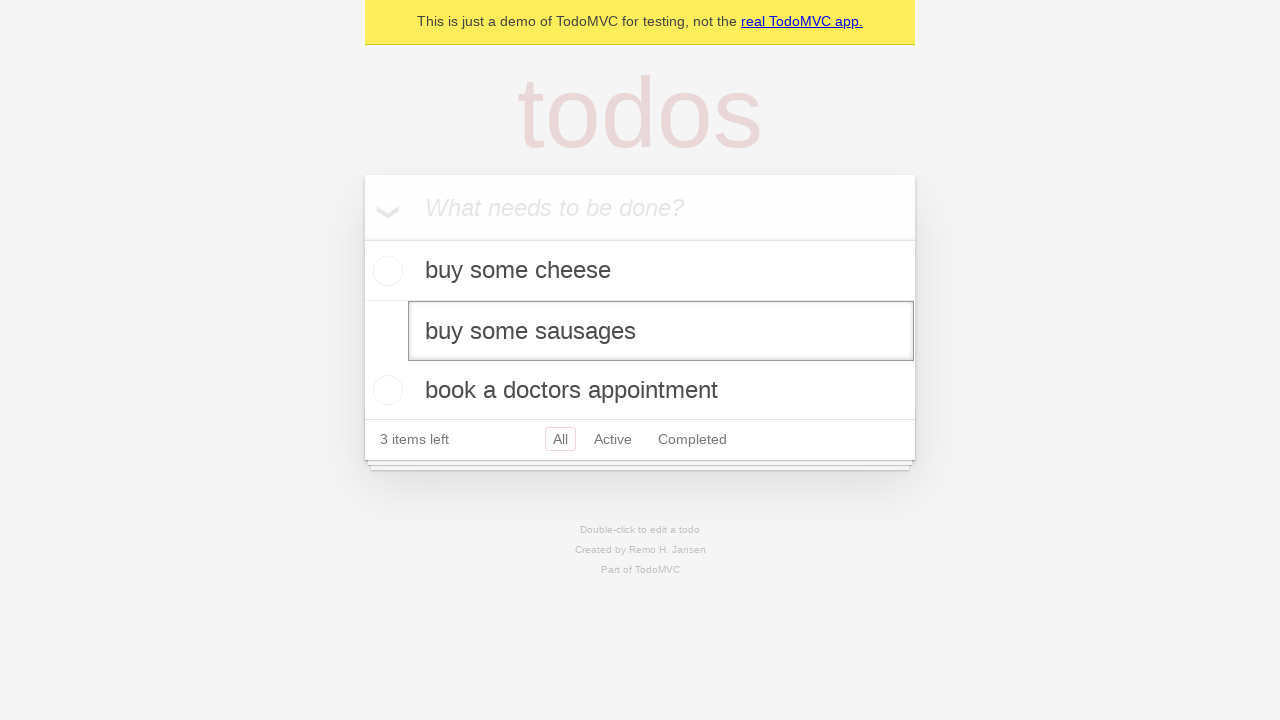

Dispatched blur event to save edits
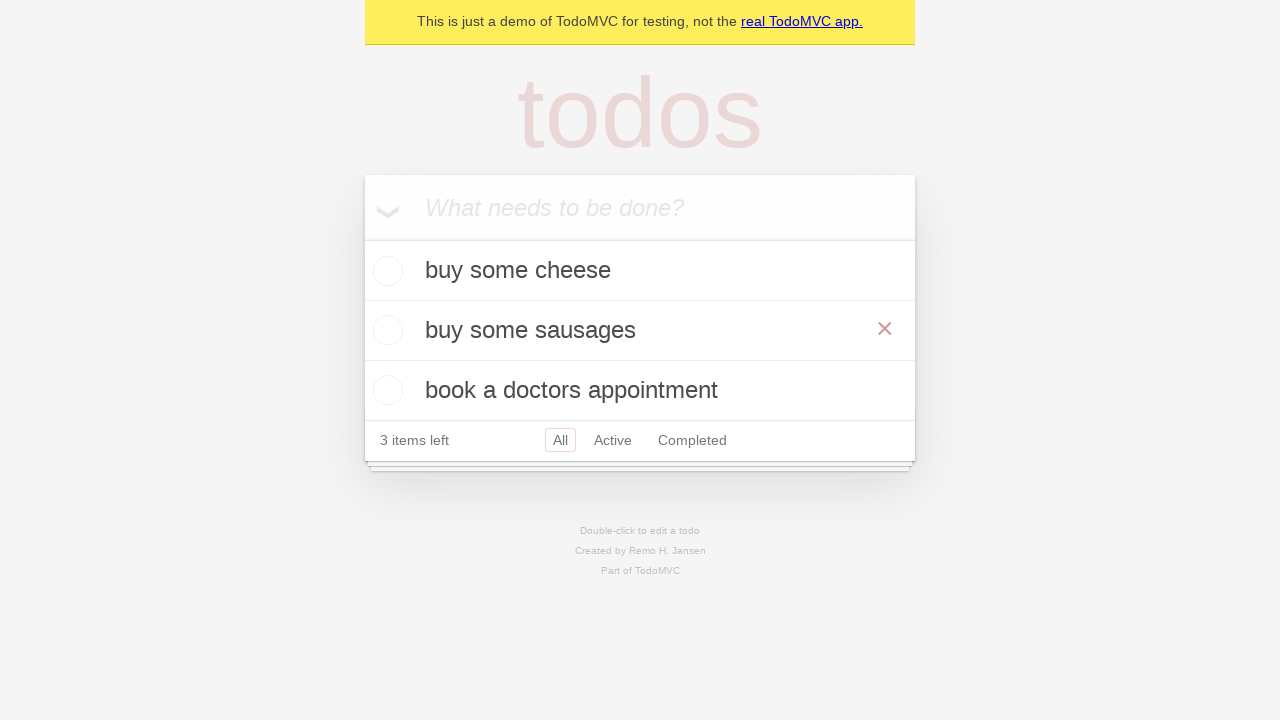

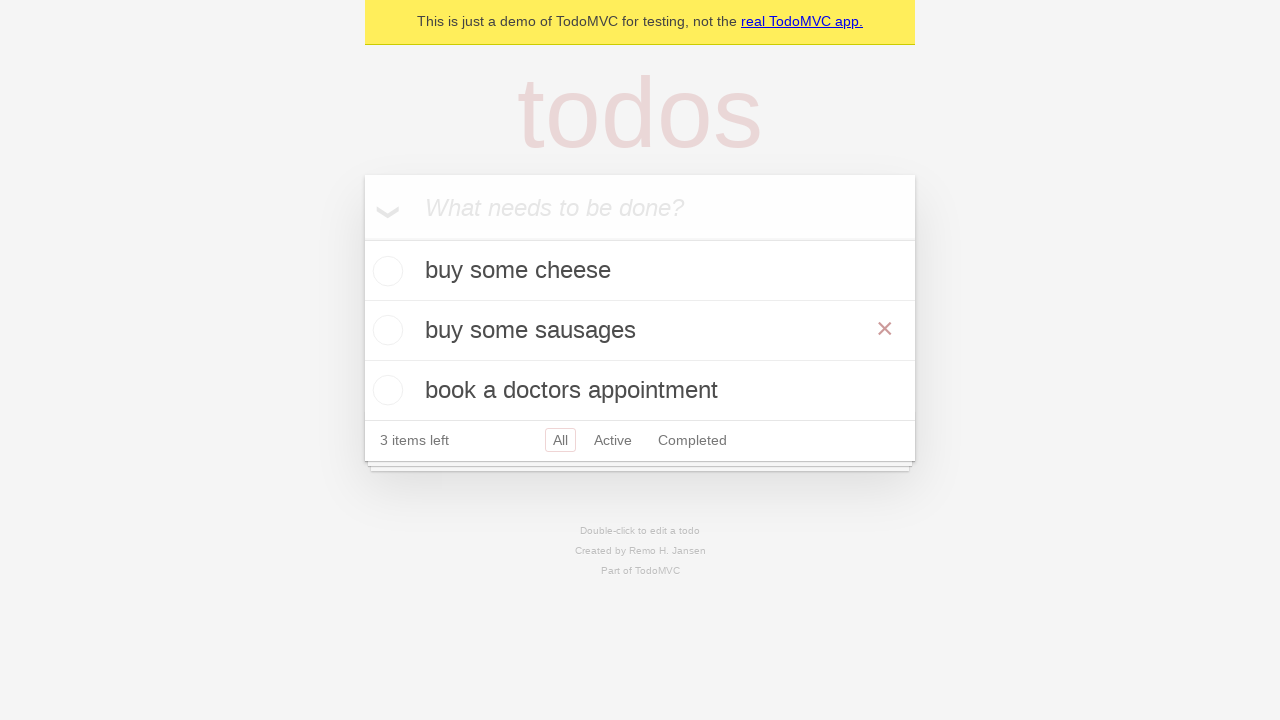